Solves a math captcha by extracting a value, calculating its result using a logarithmic formula, and submitting the answer along with checkbox and radio button selections

Starting URL: https://suninjuly.github.io/math.html

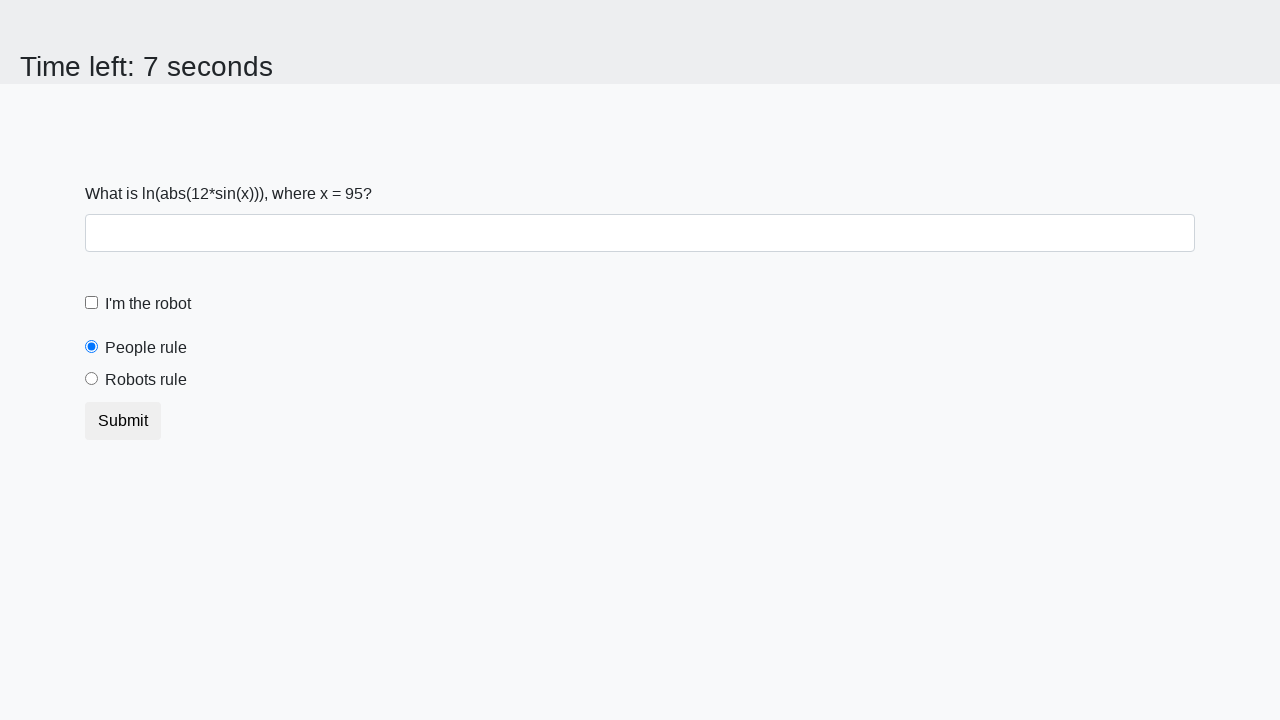

Located the math captcha input value element
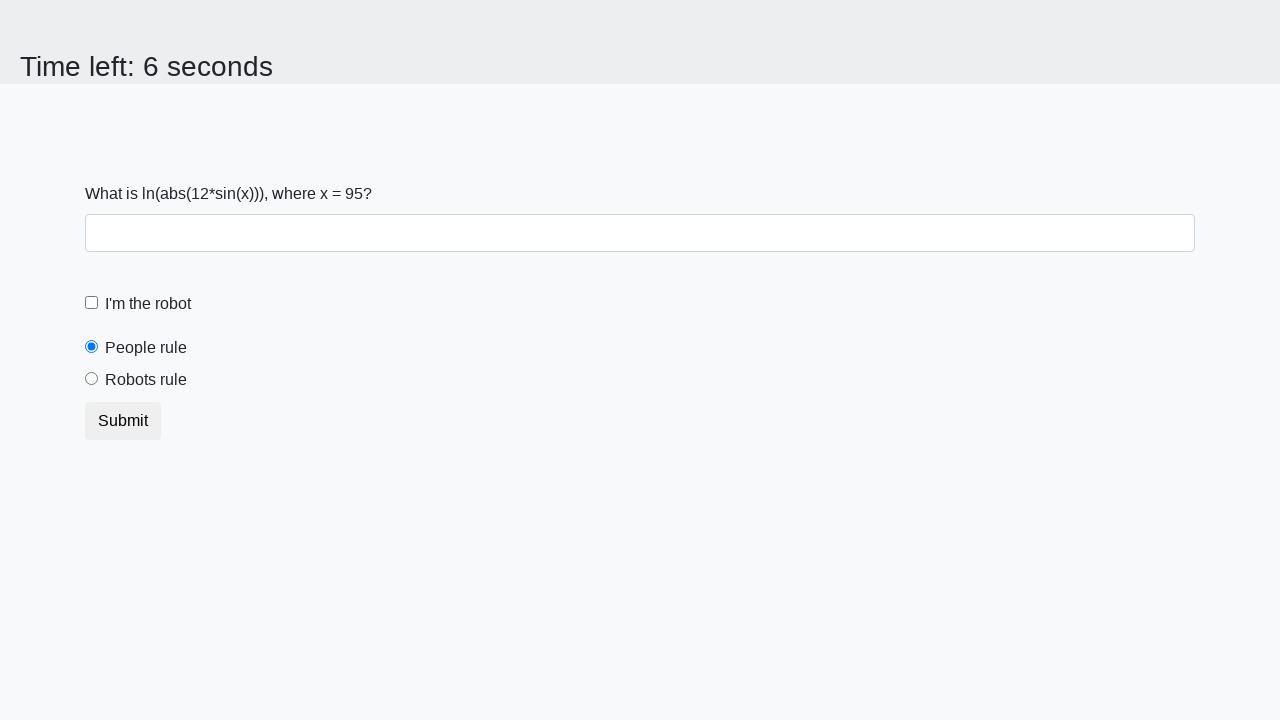

Extracted captcha value: 95
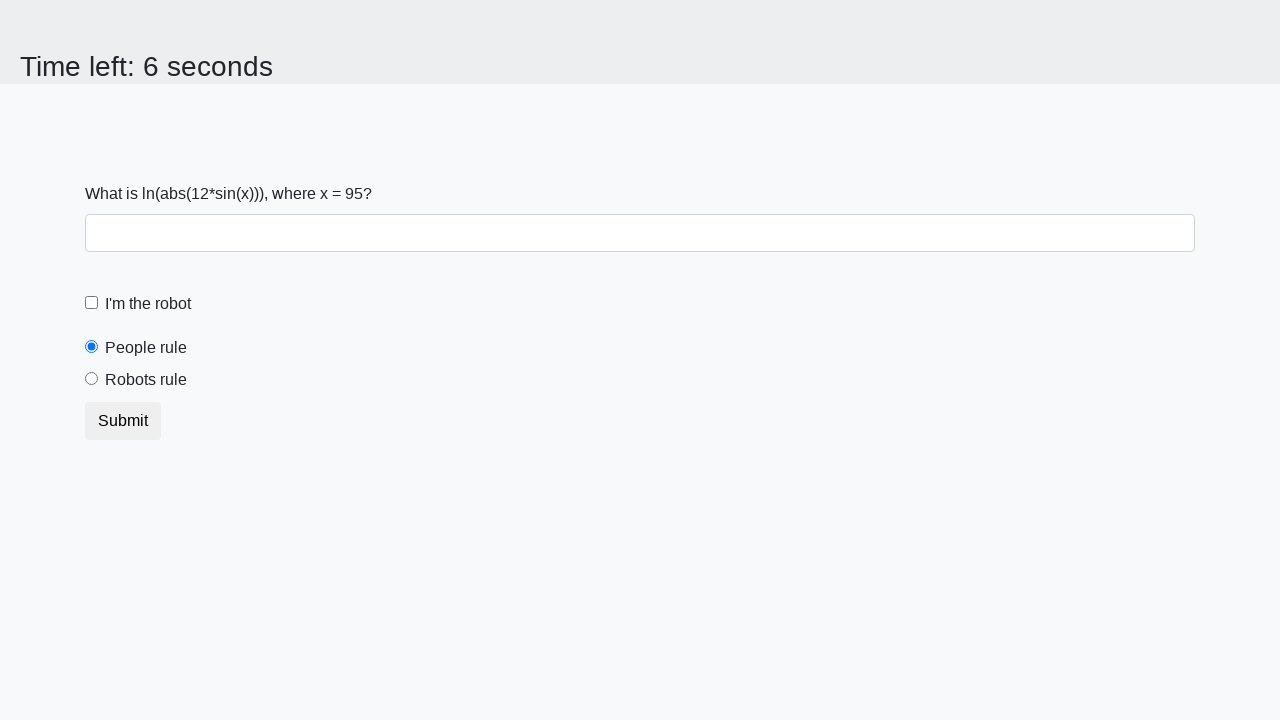

Calculated logarithmic formula result: 2.1040293410742588
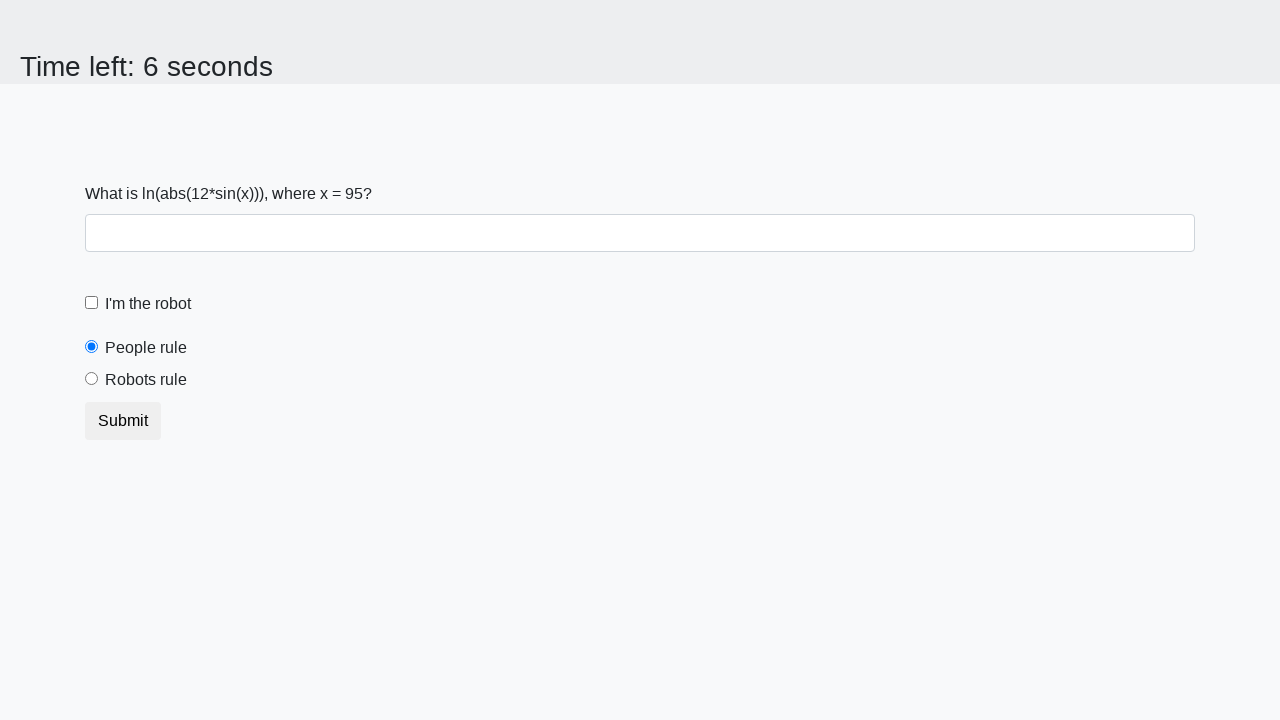

Filled the answer field with calculated result on .form-control#answer
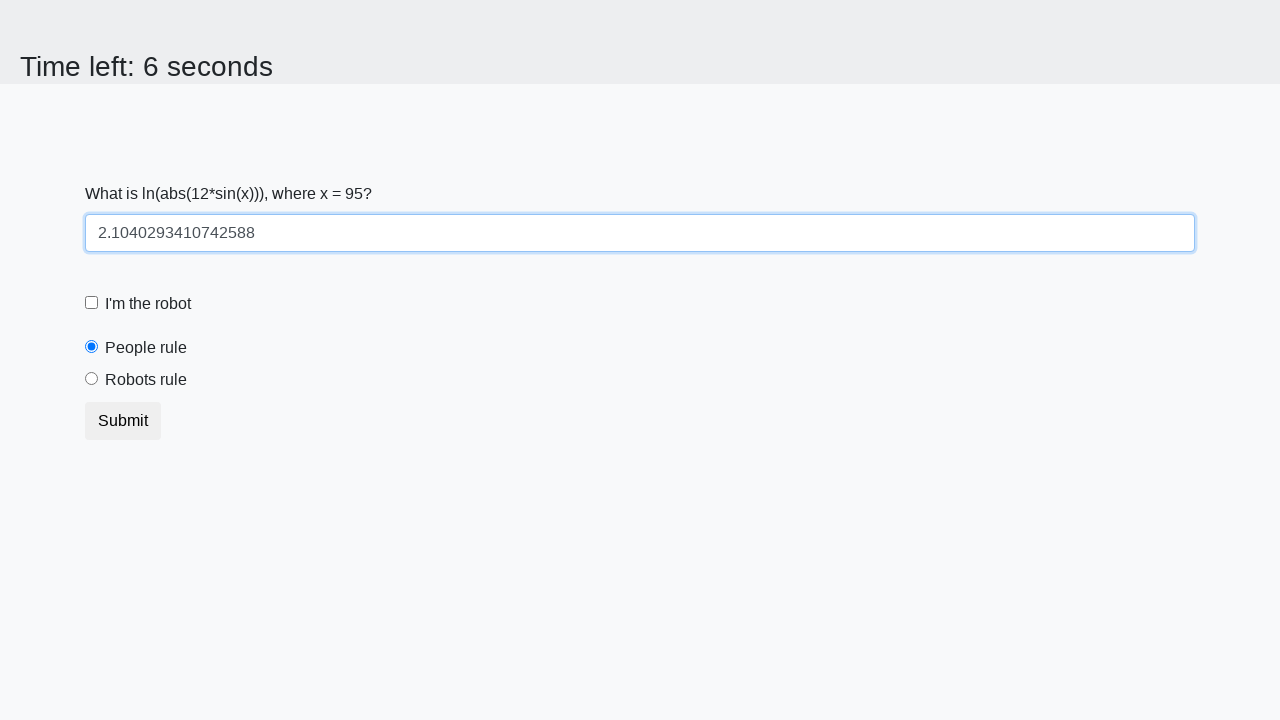

Checked the robot checkbox at (92, 303) on .form-check-input#robotCheckbox
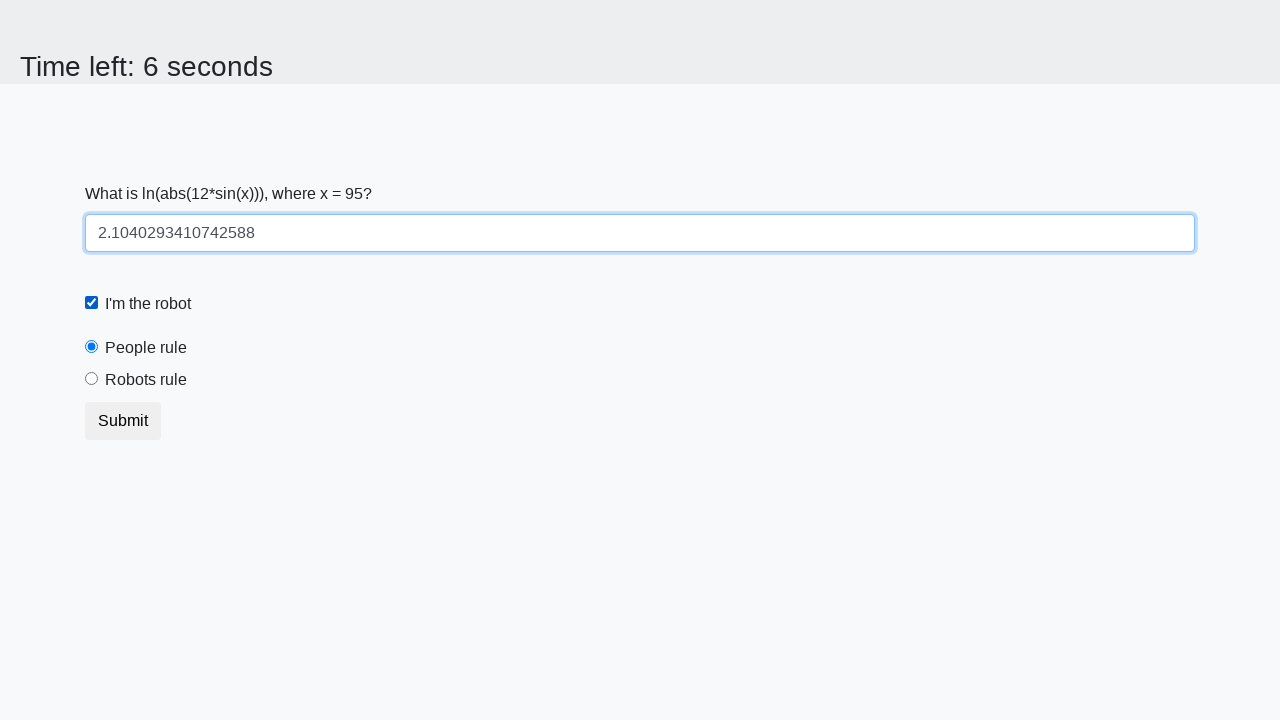

Selected the robots rule radio button at (92, 379) on .form-check-input#robotsRule
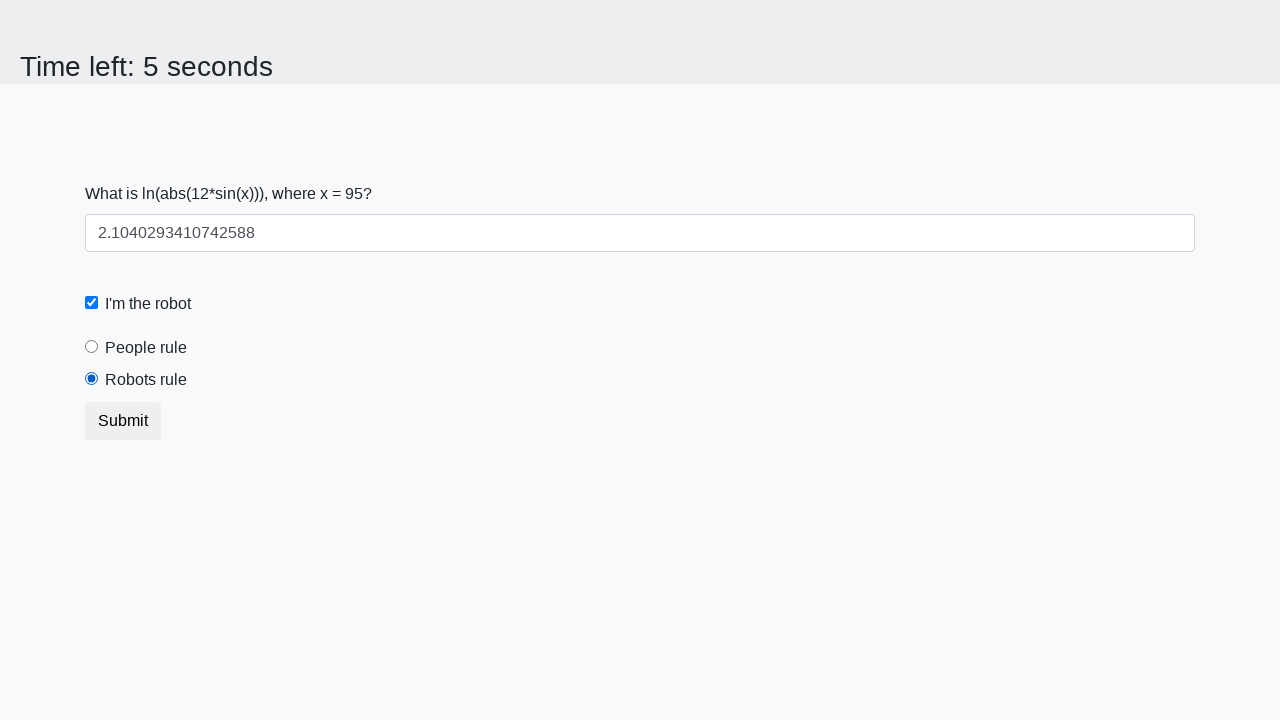

Submitted the form at (123, 421) on button.btn-default
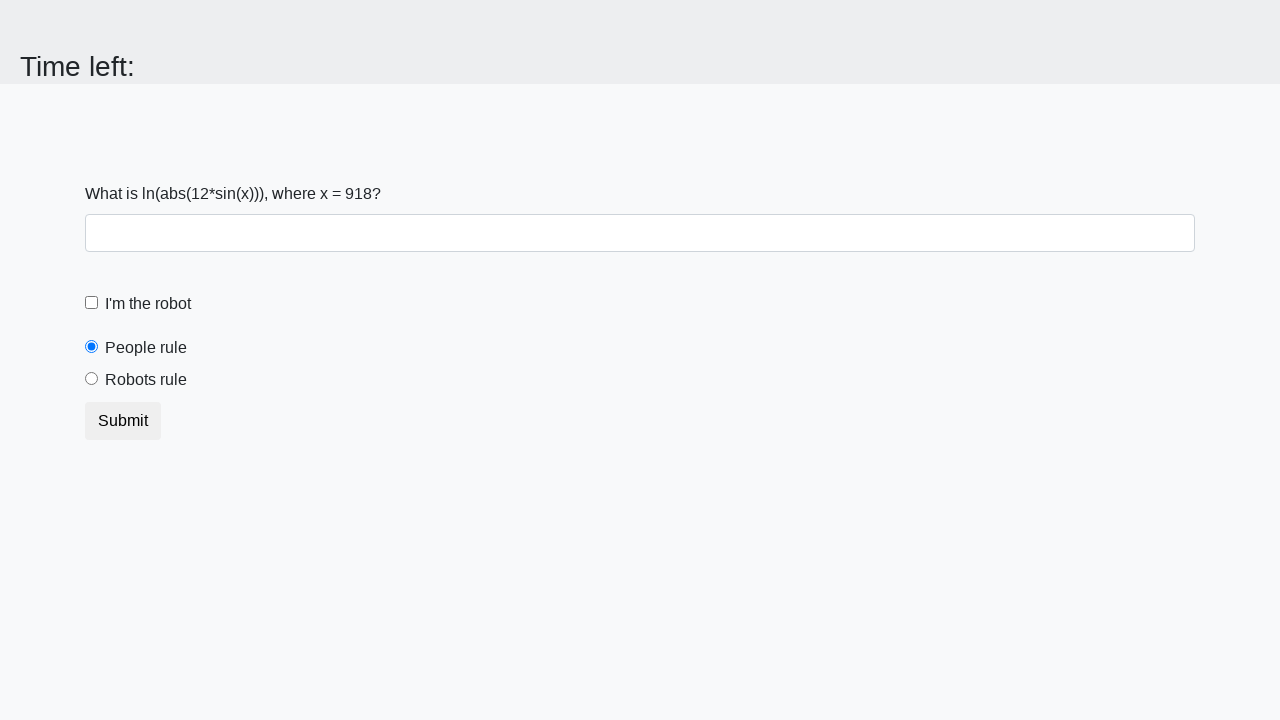

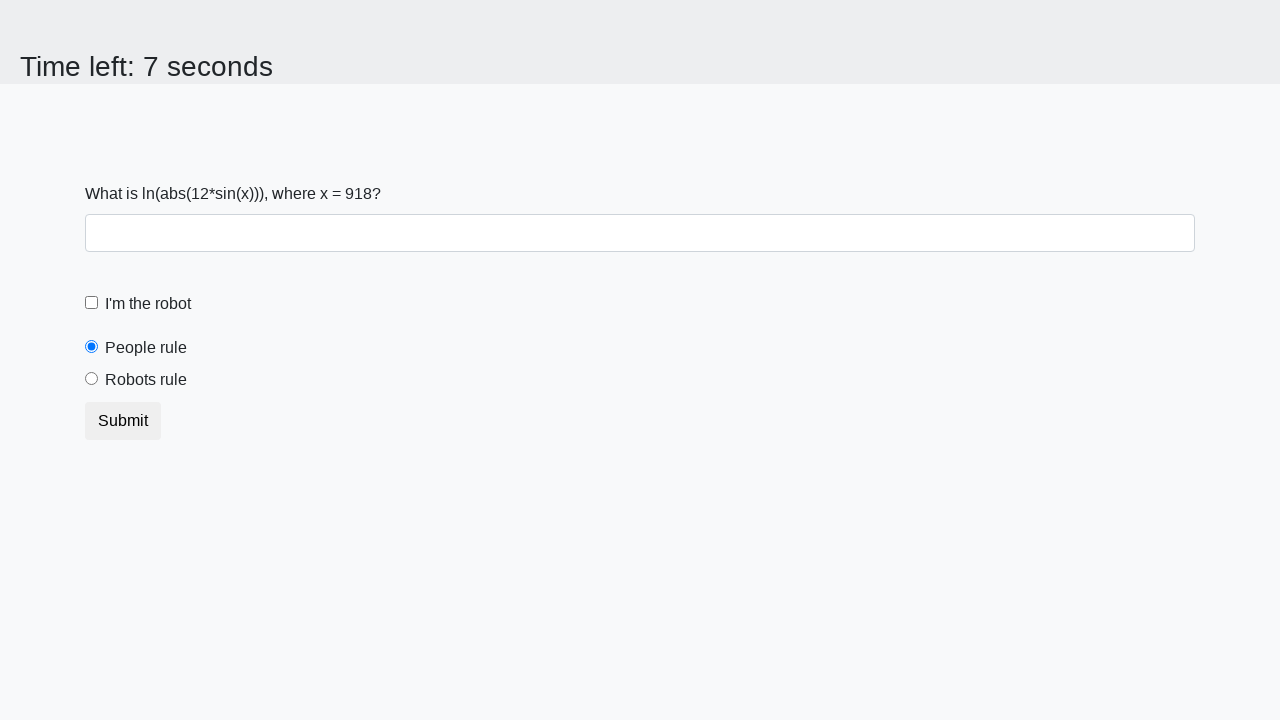